Tests e-commerce cart functionality by finding a specific product (Cucumber) in the product list and adding it to the cart by clicking the ADD TO CART button.

Starting URL: https://rahulshettyacademy.com/seleniumPractise/#/

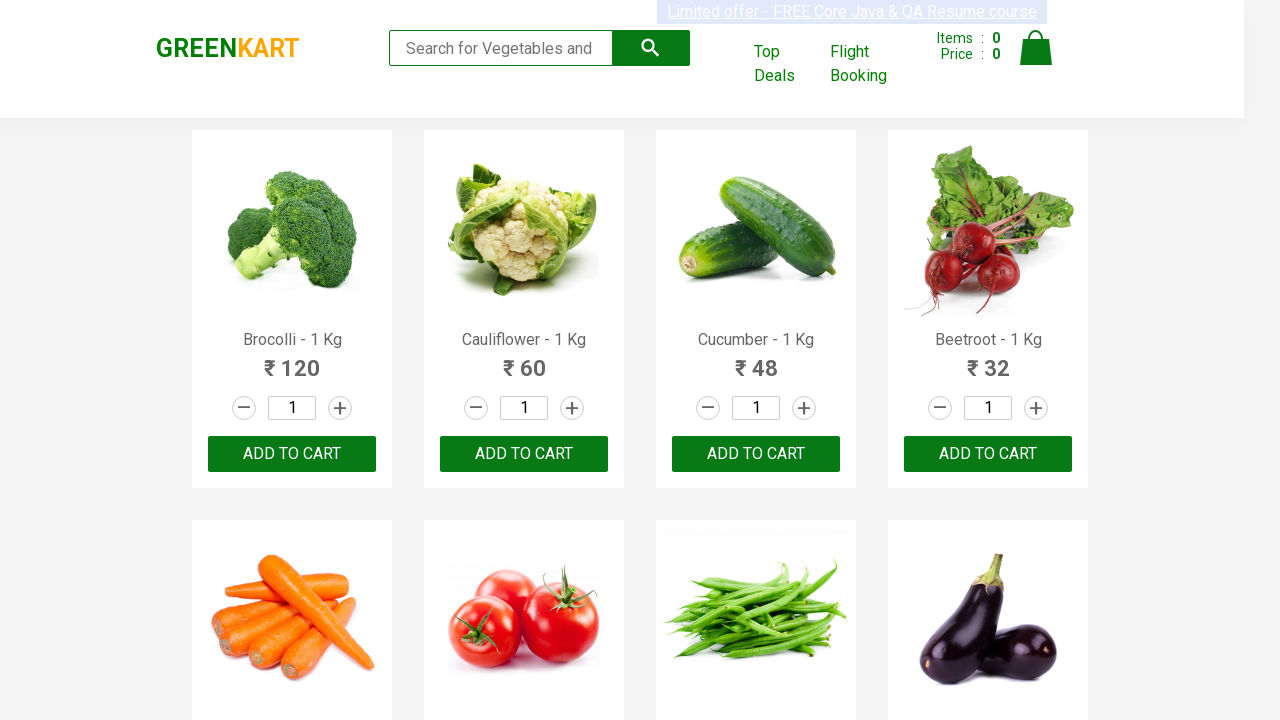

Waited for product list to load
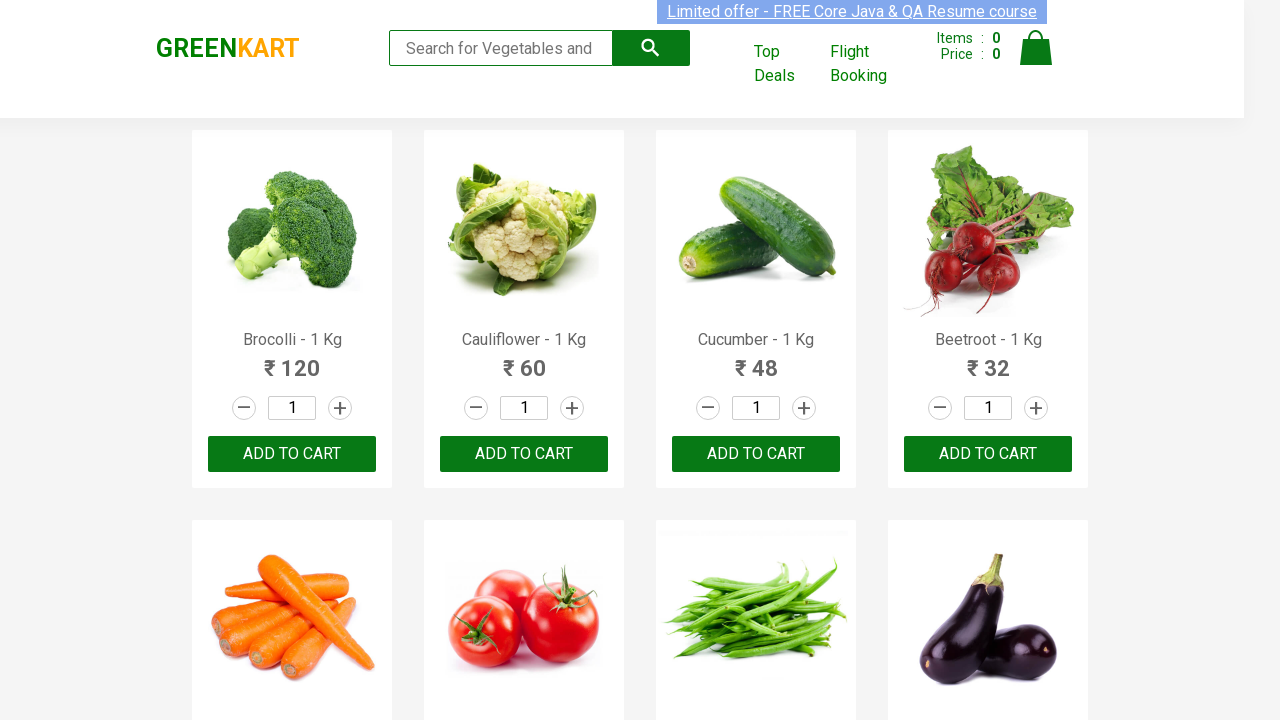

Retrieved all product name elements
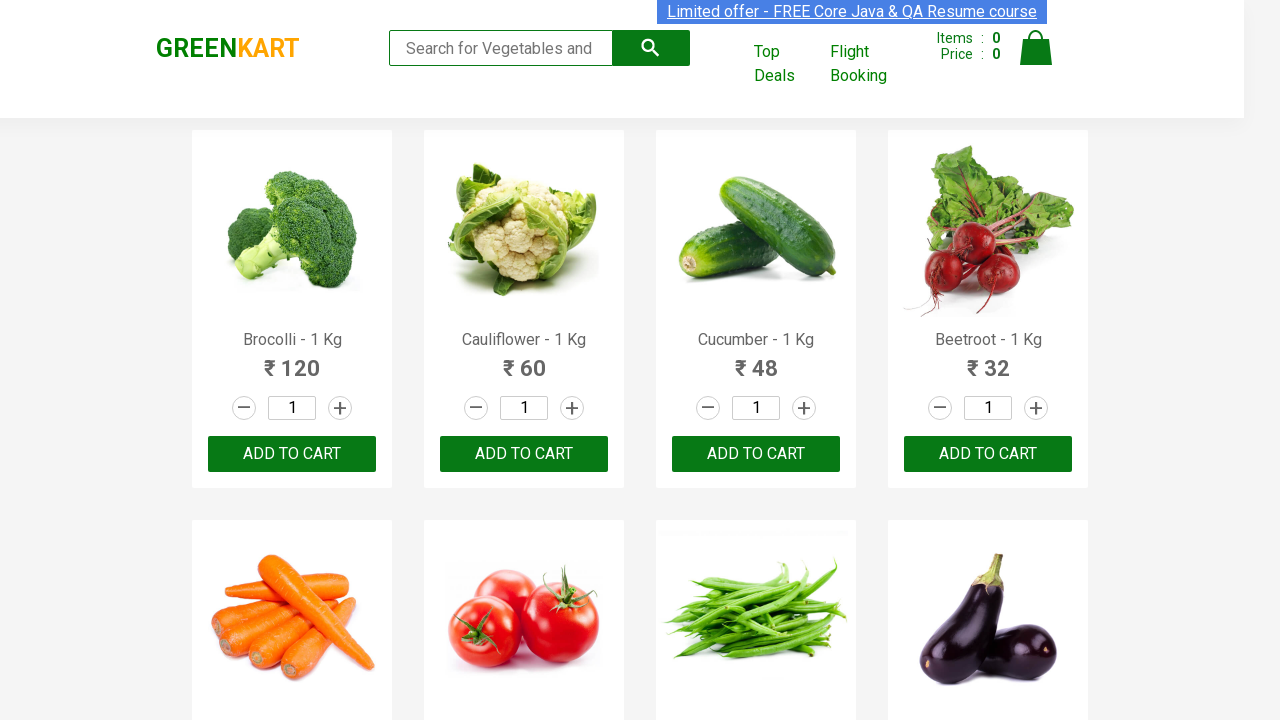

Retrieved product name: 'Brocolli - 1 Kg'
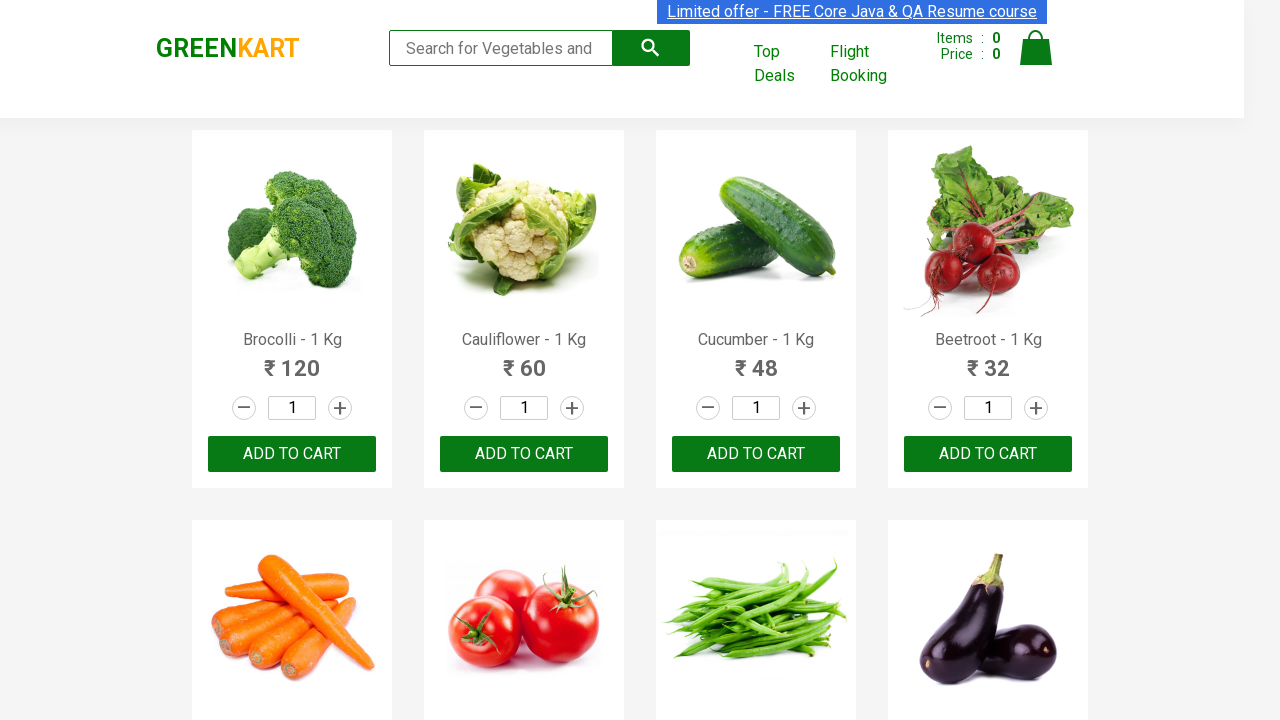

Retrieved product name: 'Cauliflower - 1 Kg'
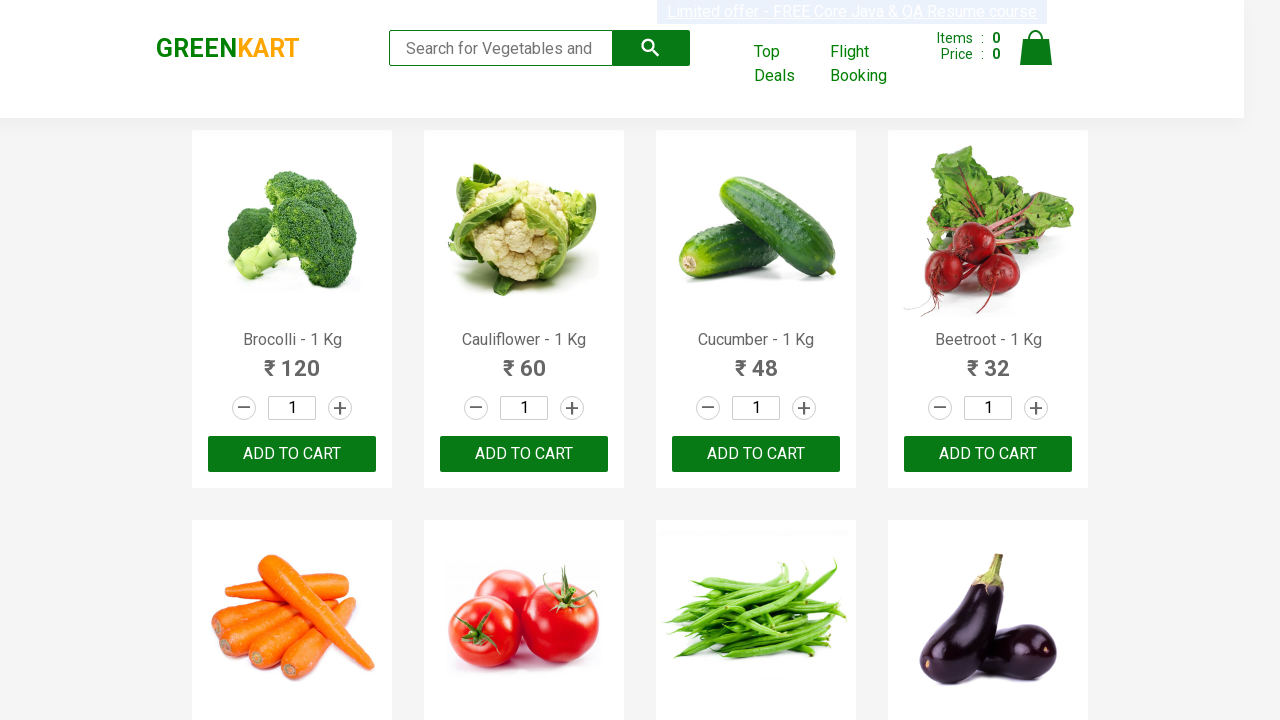

Retrieved product name: 'Cucumber - 1 Kg'
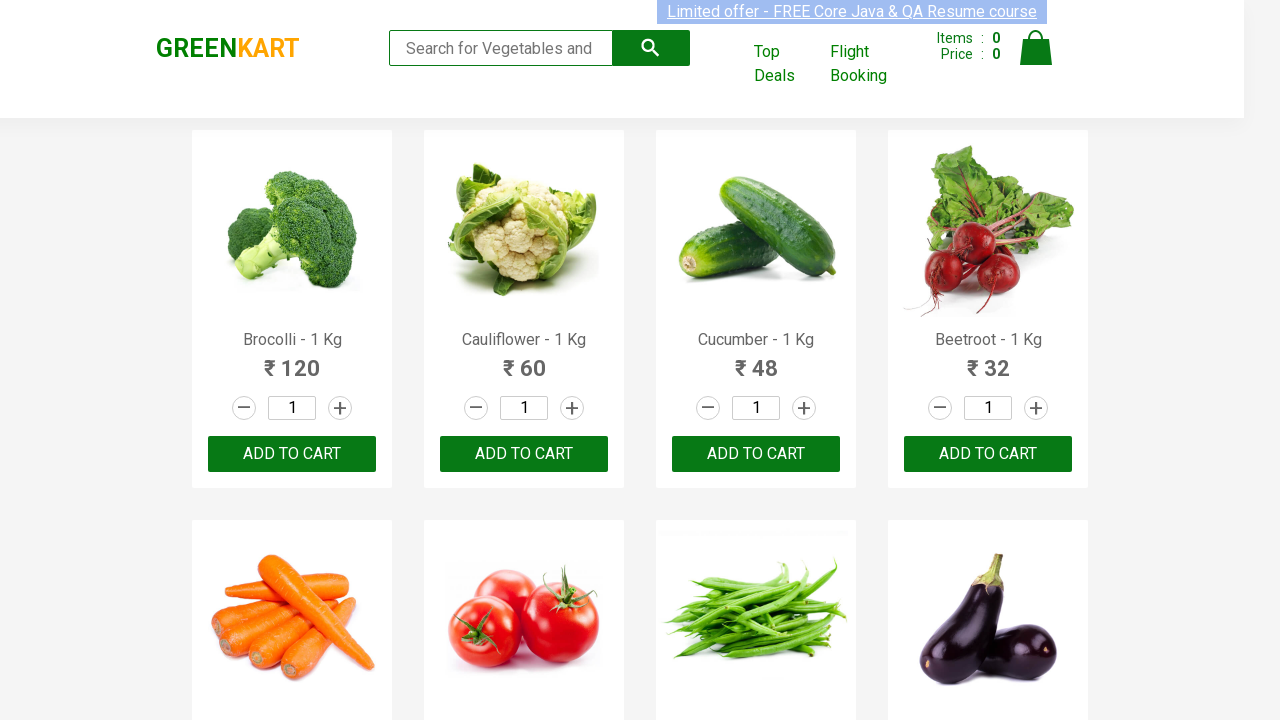

Retrieved all ADD TO CART buttons
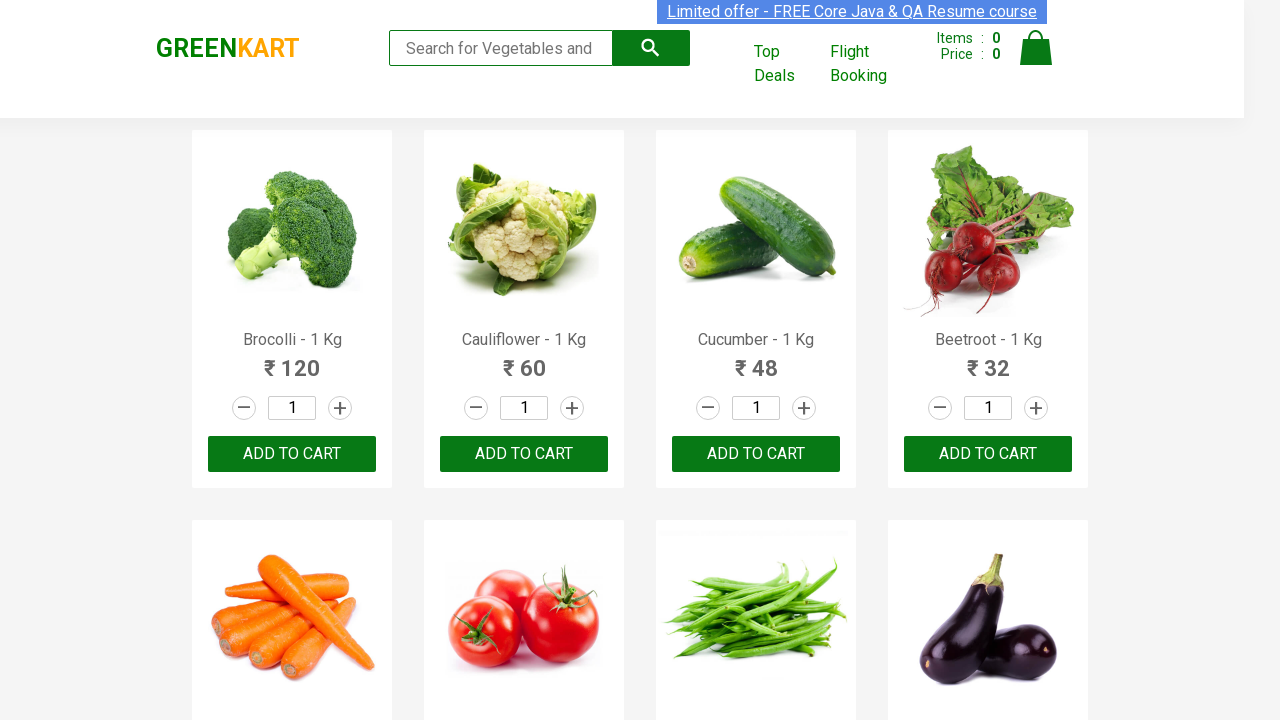

Clicked ADD TO CART button for Cucumber product at (756, 454) on button:has-text('ADD TO CART') >> nth=2
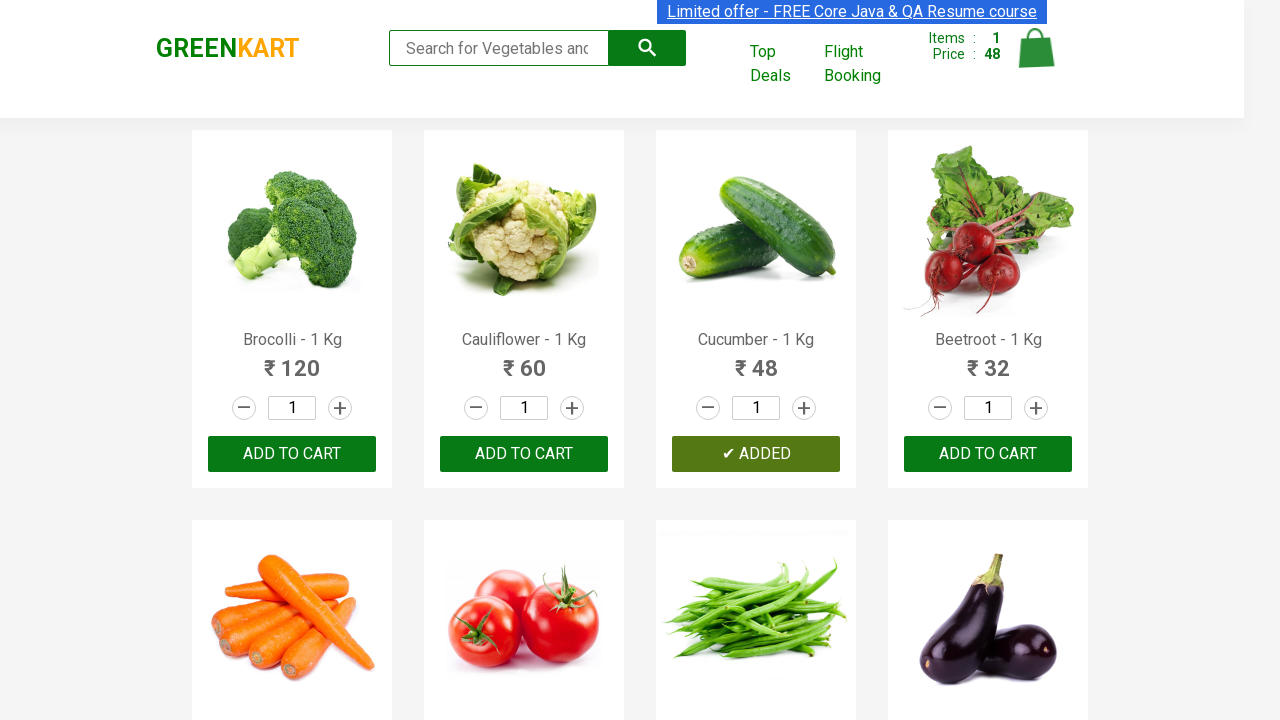

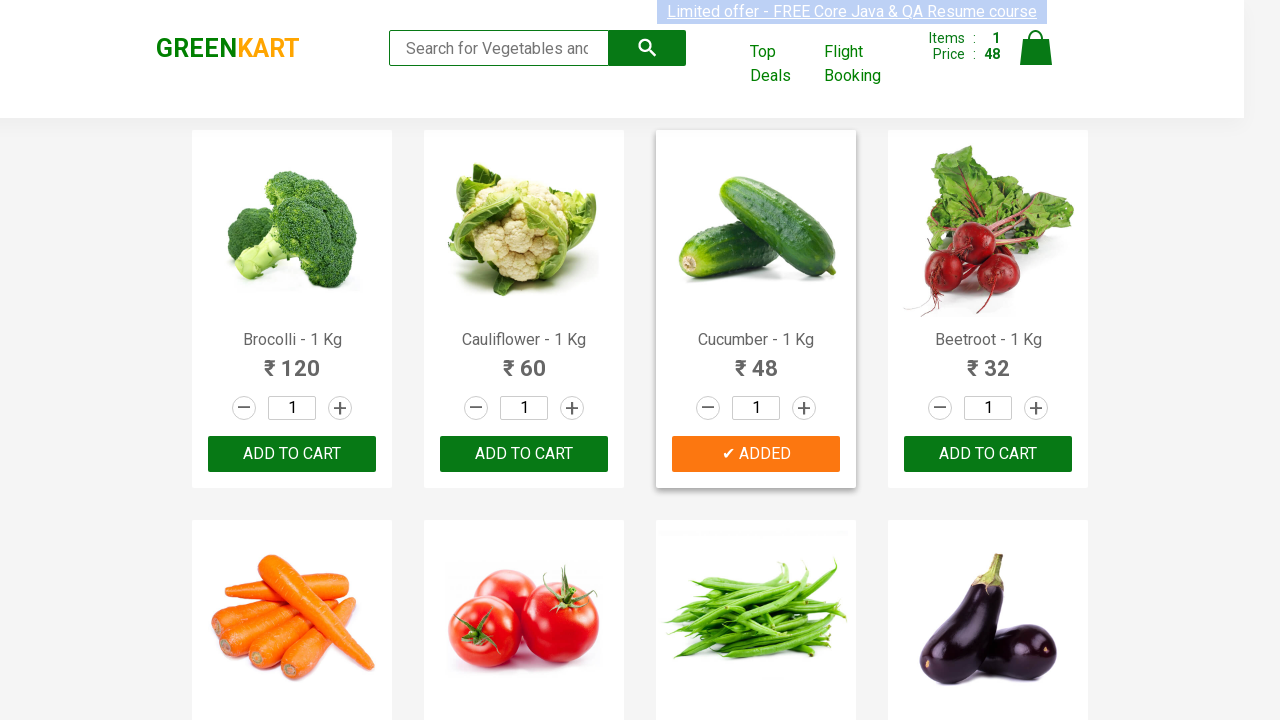